Tests the signup modal functionality by opening the signup form, filling in username and password fields, clicking signup, and handling the alert message

Starting URL: https://demoblaze.com/

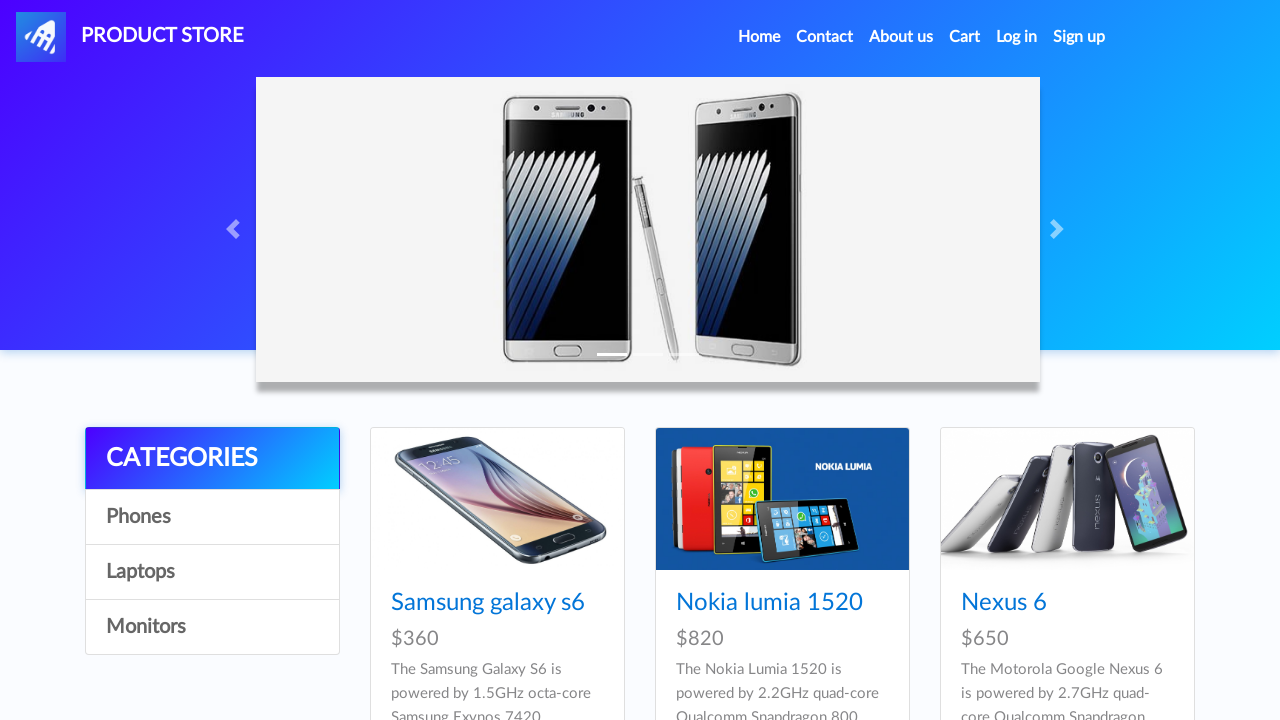

Clicked Sign up link to open signup modal at (1079, 37) on a#signin2
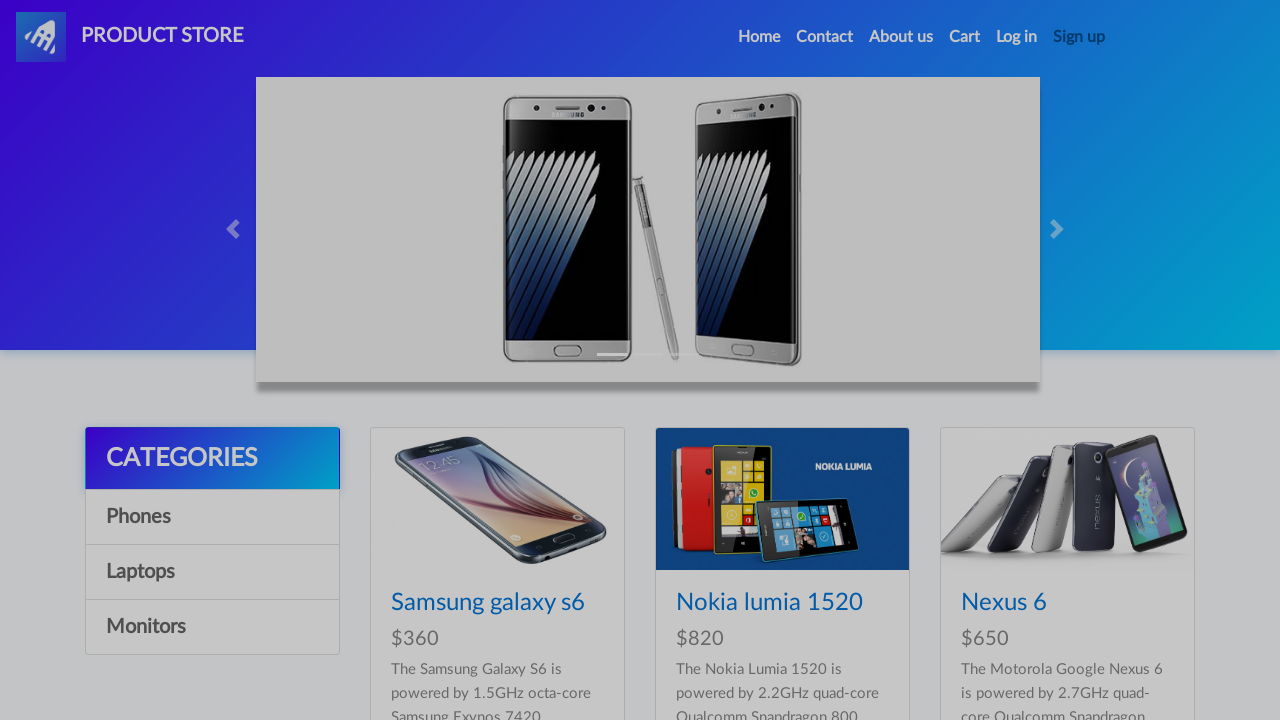

Signup modal appeared with username field visible
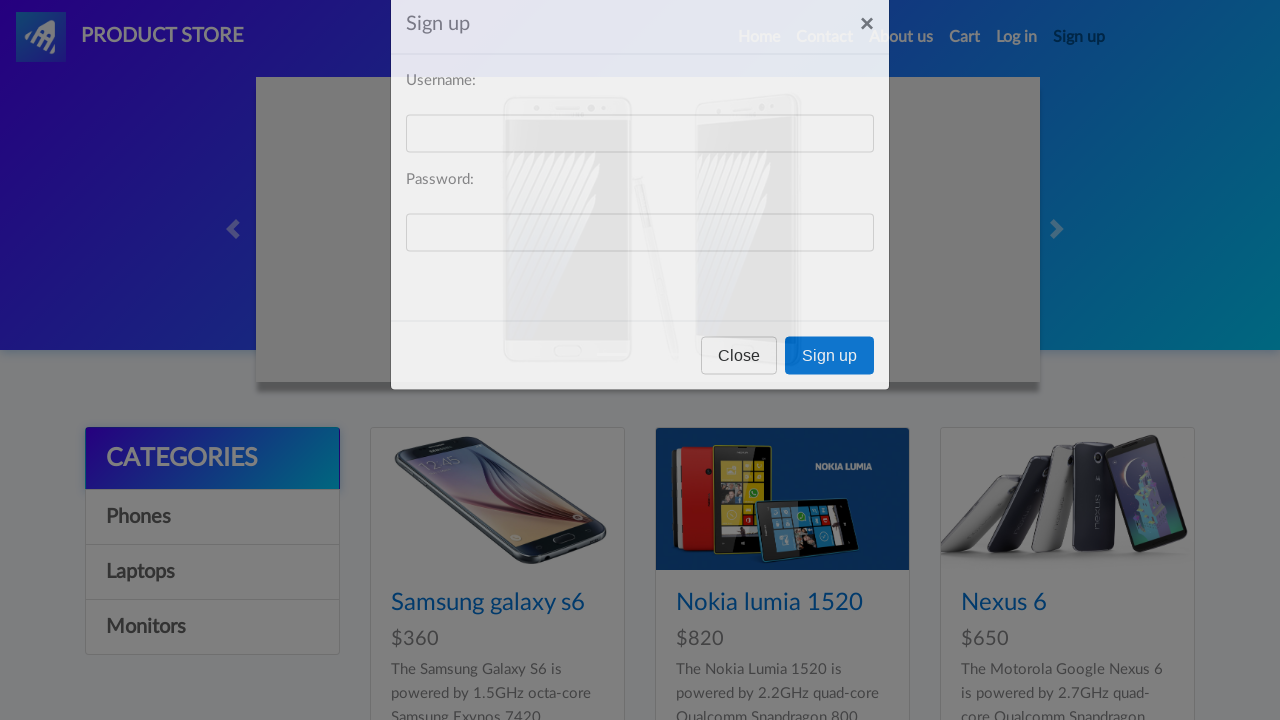

Filled username field with 'testuser_8472' on #sign-username
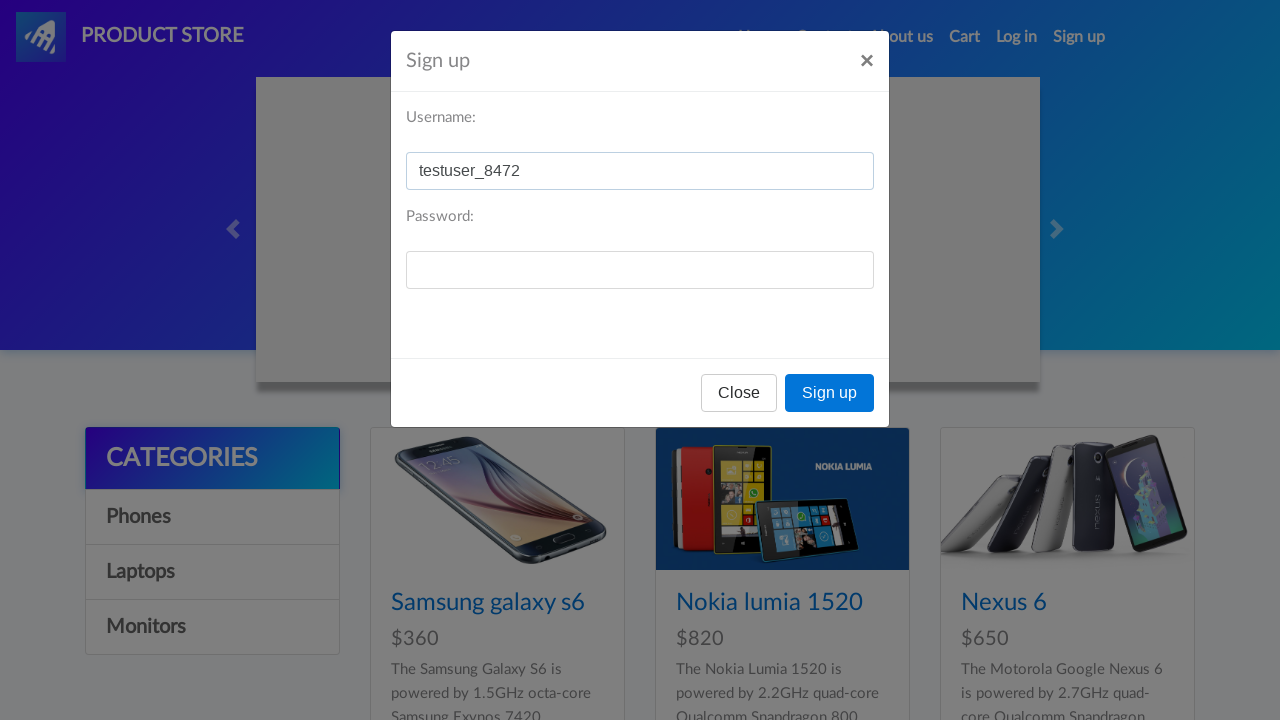

Filled password field with 'TestPass123!' on #sign-password
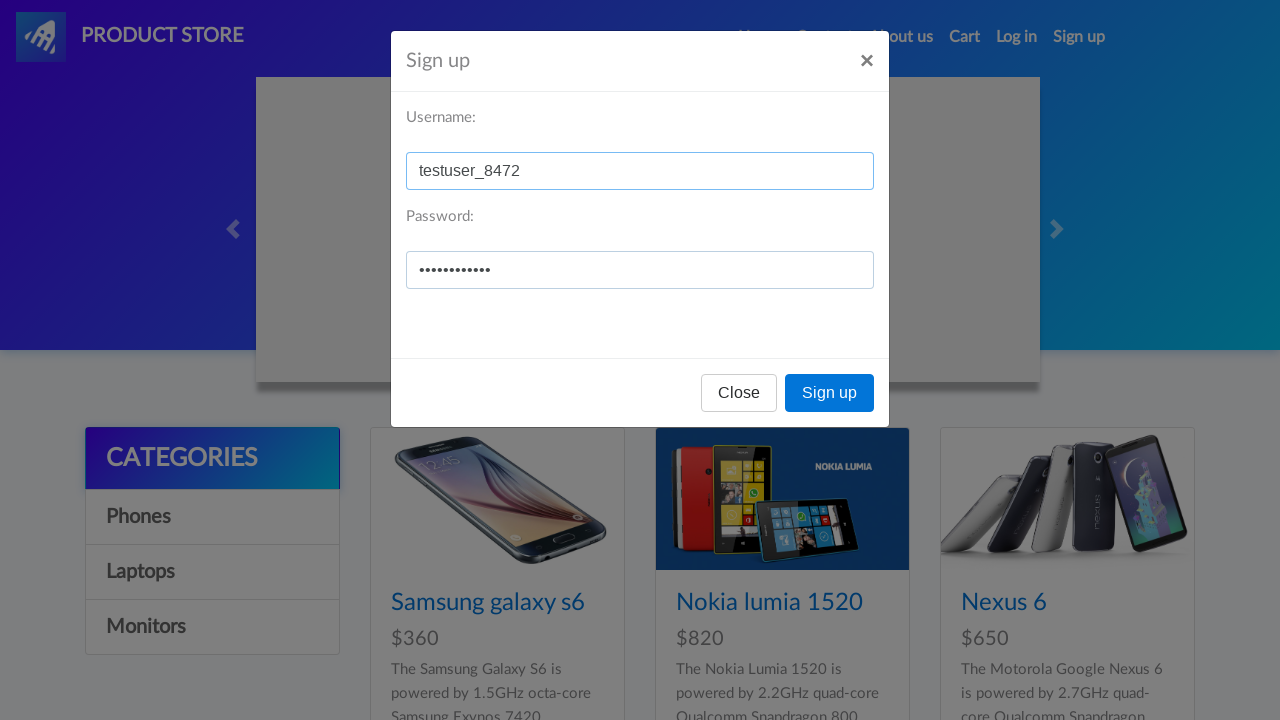

Clicked signup button to submit registration form at (830, 393) on button[onclick='register()']
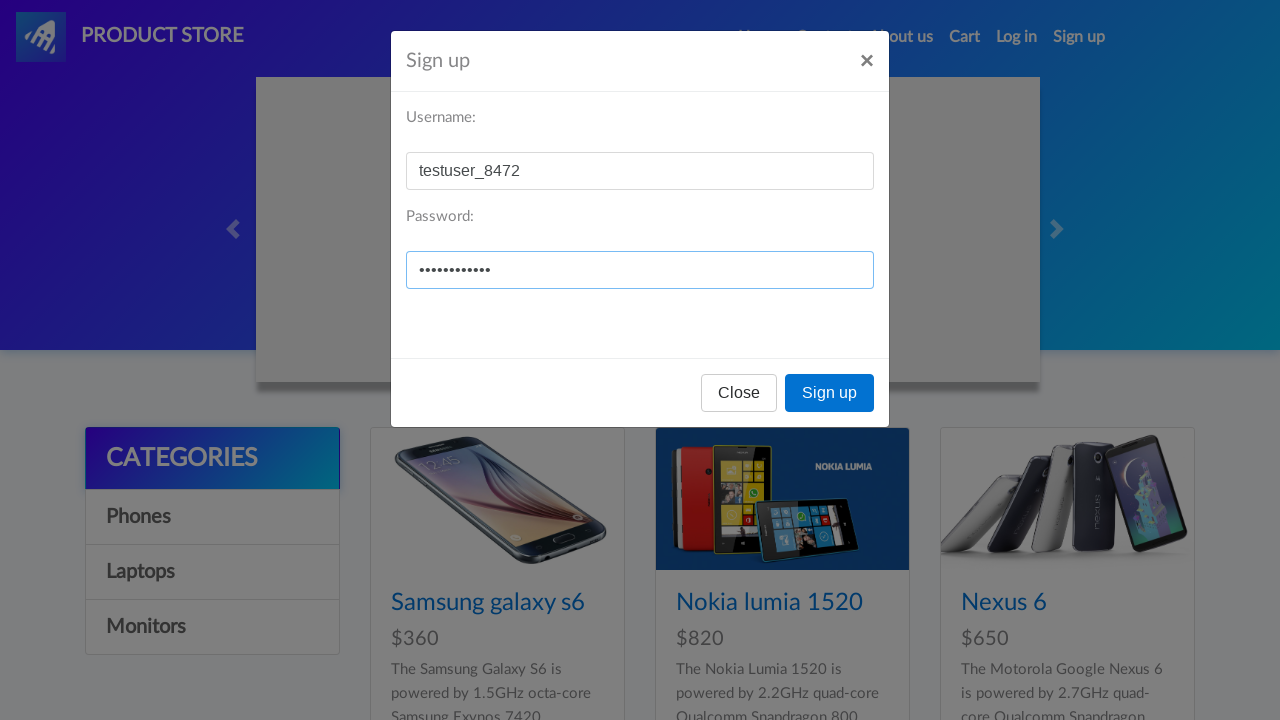

Set up dialog handler to accept alert messages
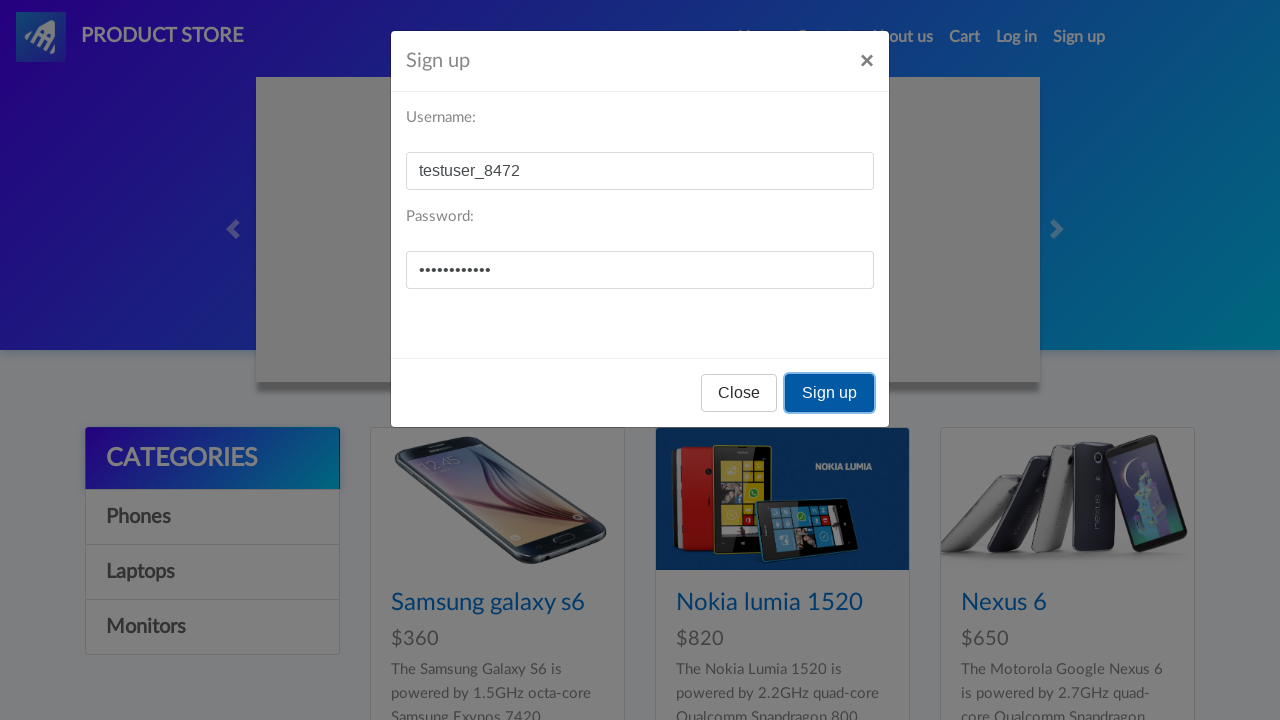

Waited 1 second for alert to be processed
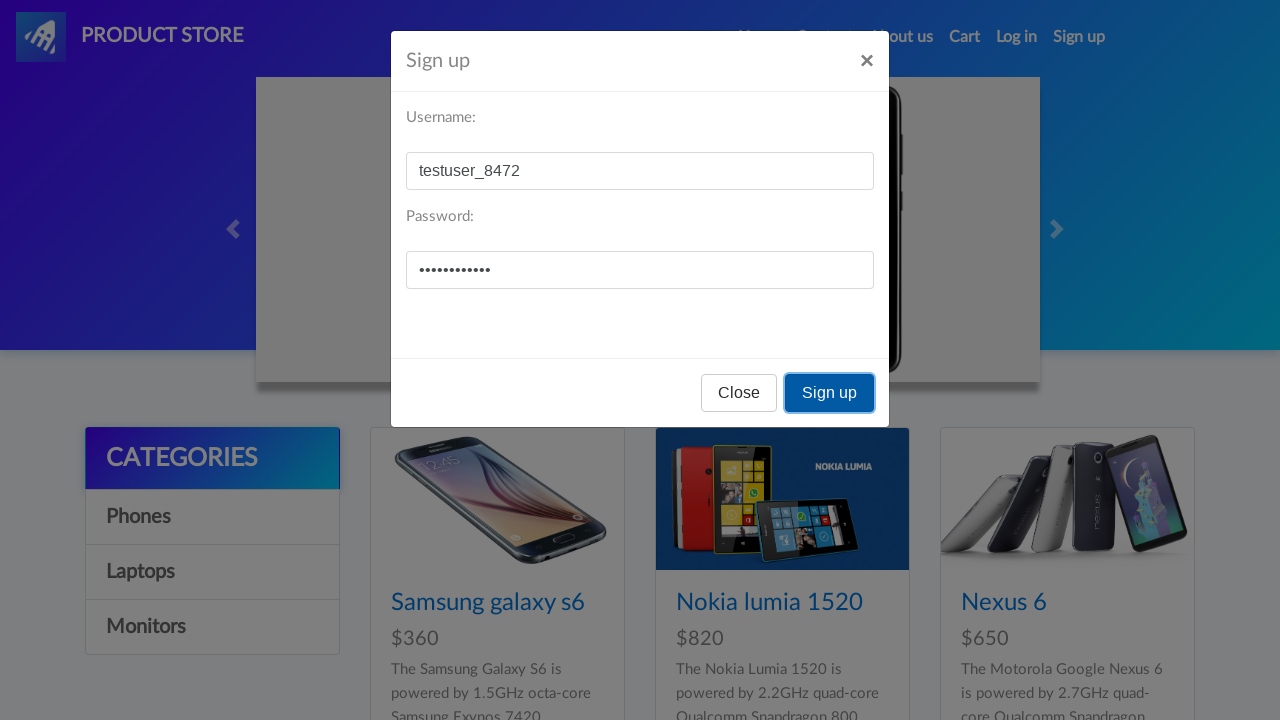

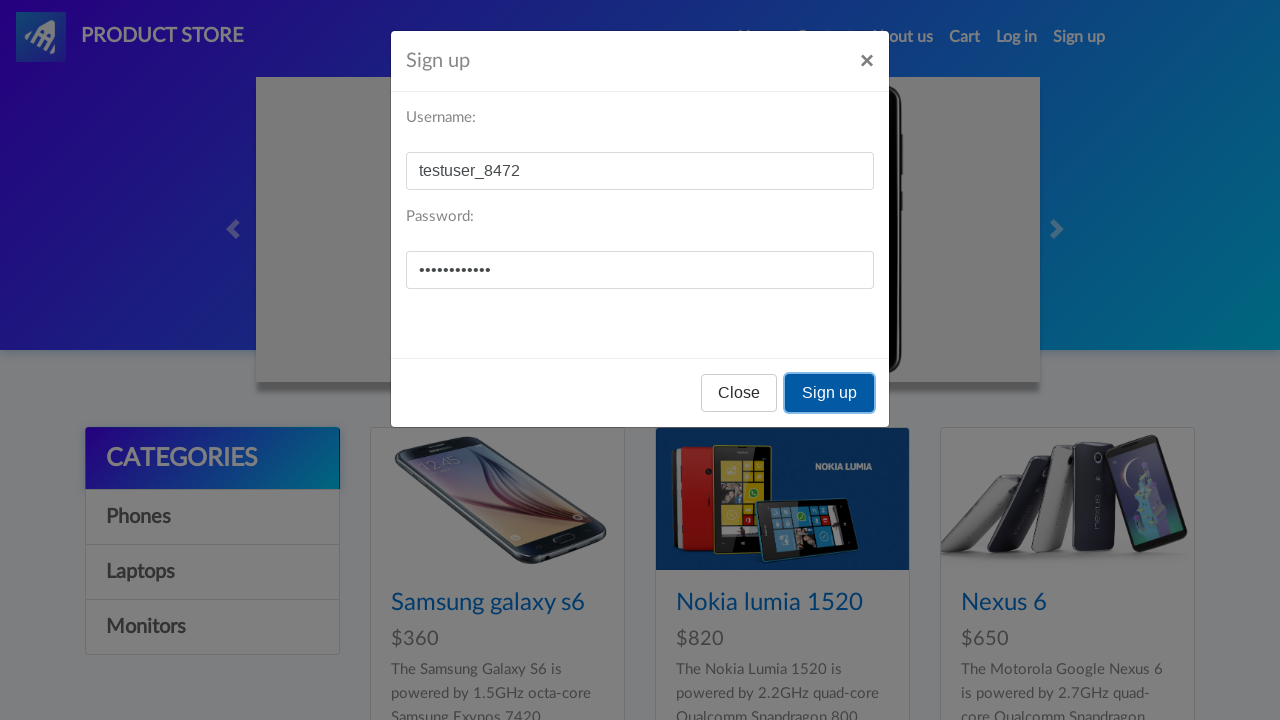